Tests page scrolling functionality by scrolling to the bottom of the page using JavaScript execution

Starting URL: https://www.automationtestinginsider.com/2020/02/different-ways-of-scrolling-in-selenium.html

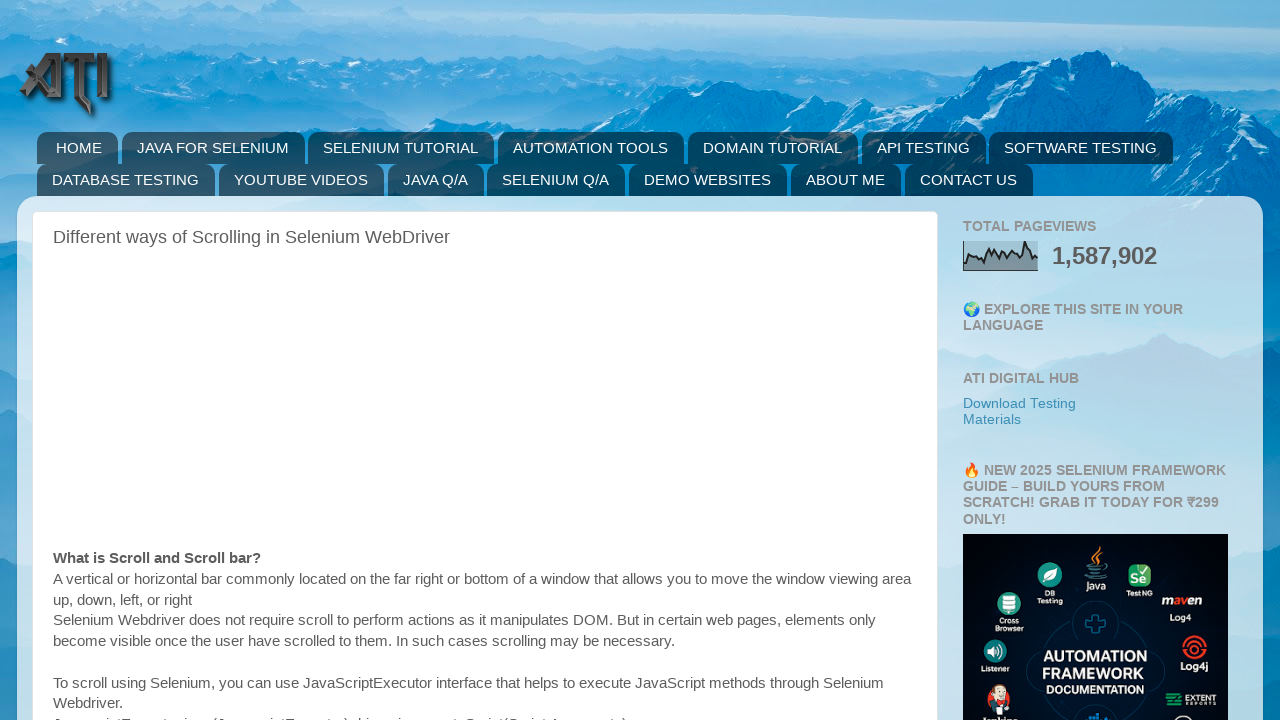

Set viewport size to 1920x1080
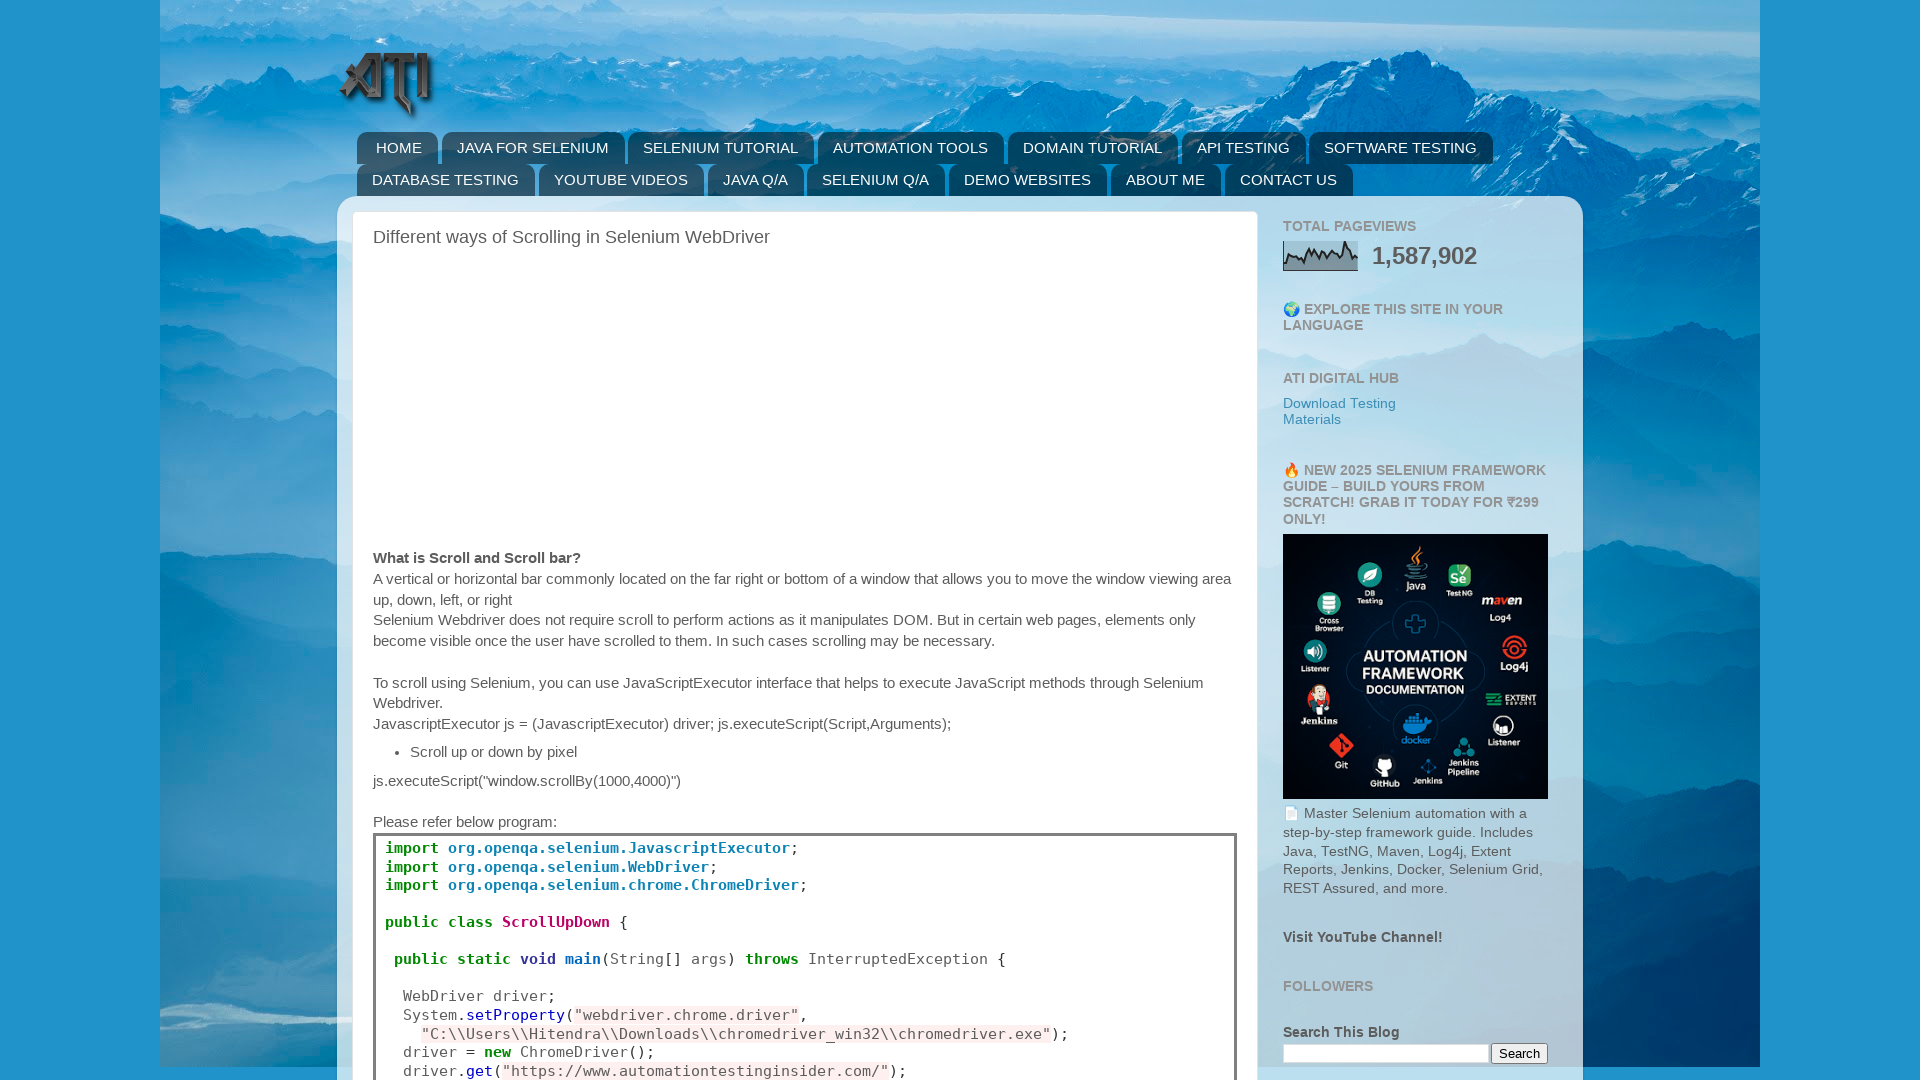

Scrolled to the bottom of the page using JavaScript
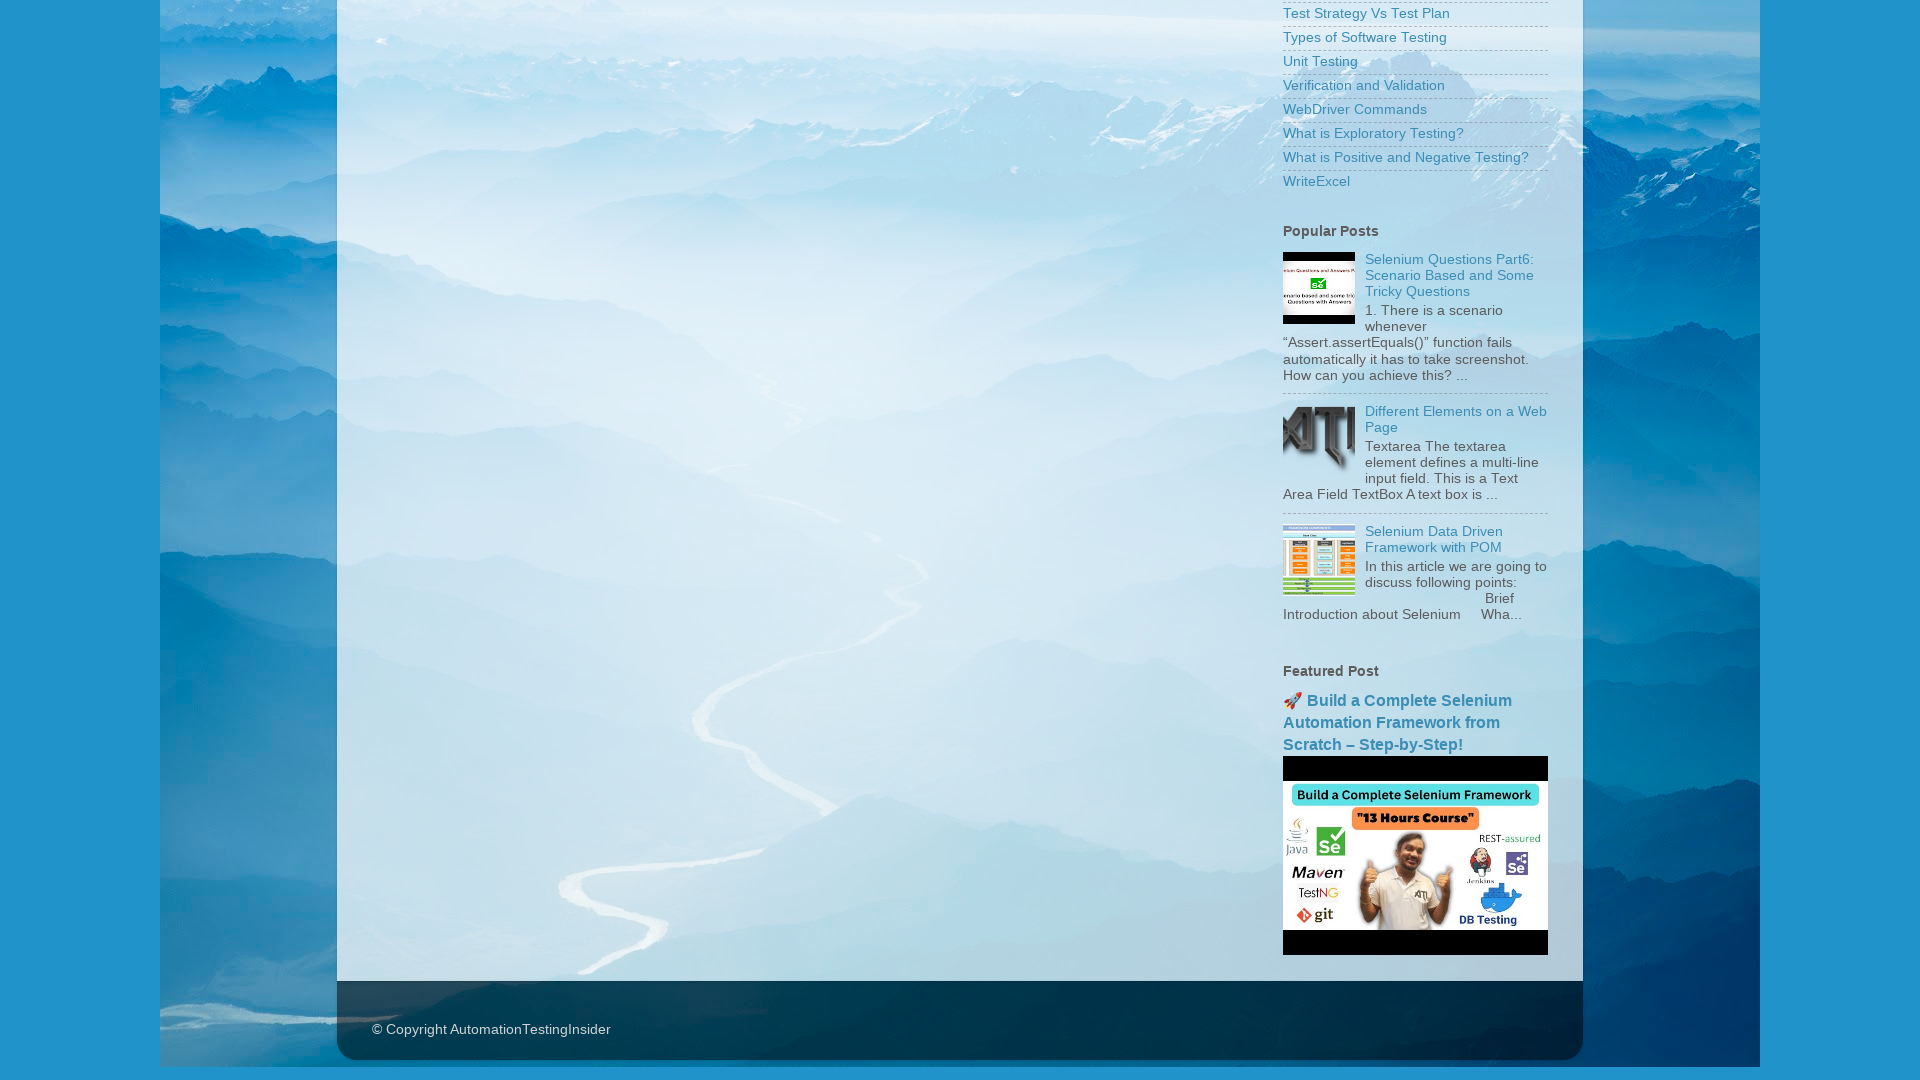

Waited 2 seconds for scroll to complete
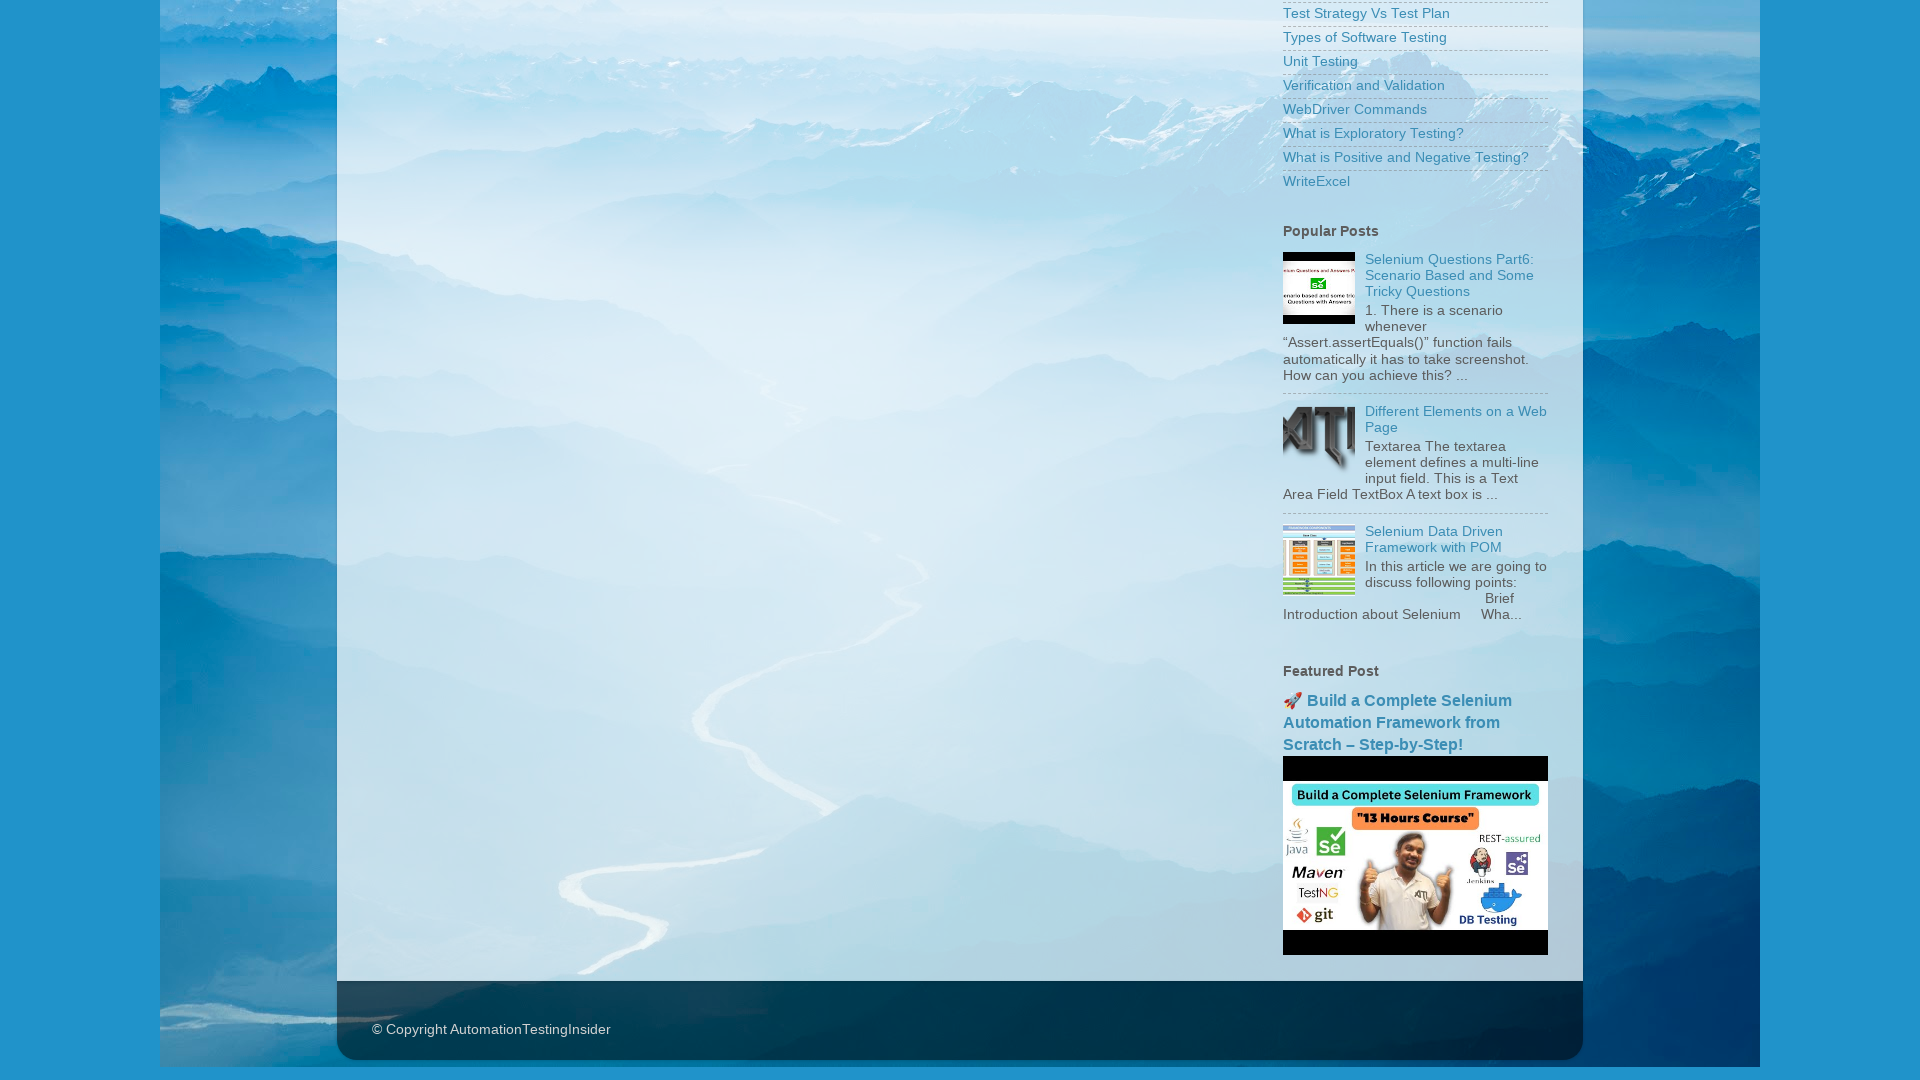

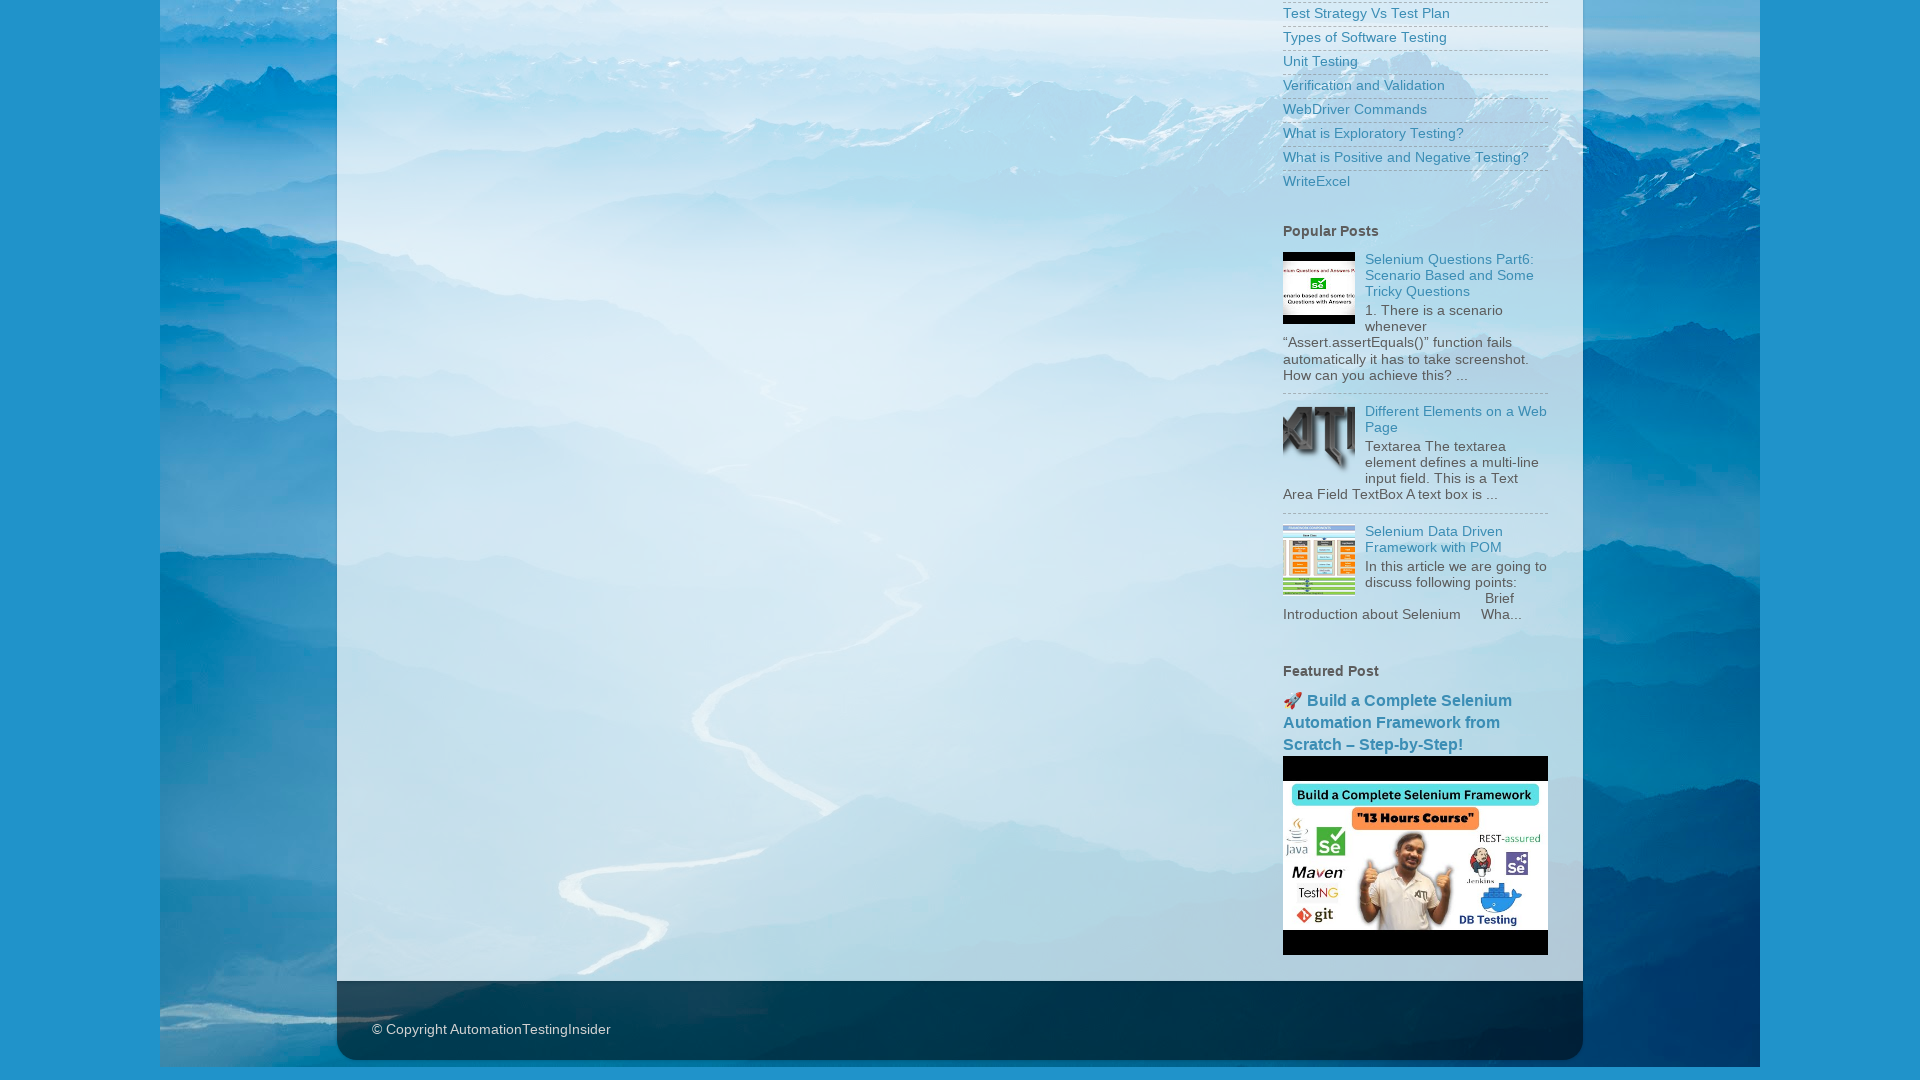